Tests JavaScript alert handling by clicking a button to trigger a JS Confirm dialog and then dismissing it

Starting URL: https://the-internet.herokuapp.com/javascript_alerts

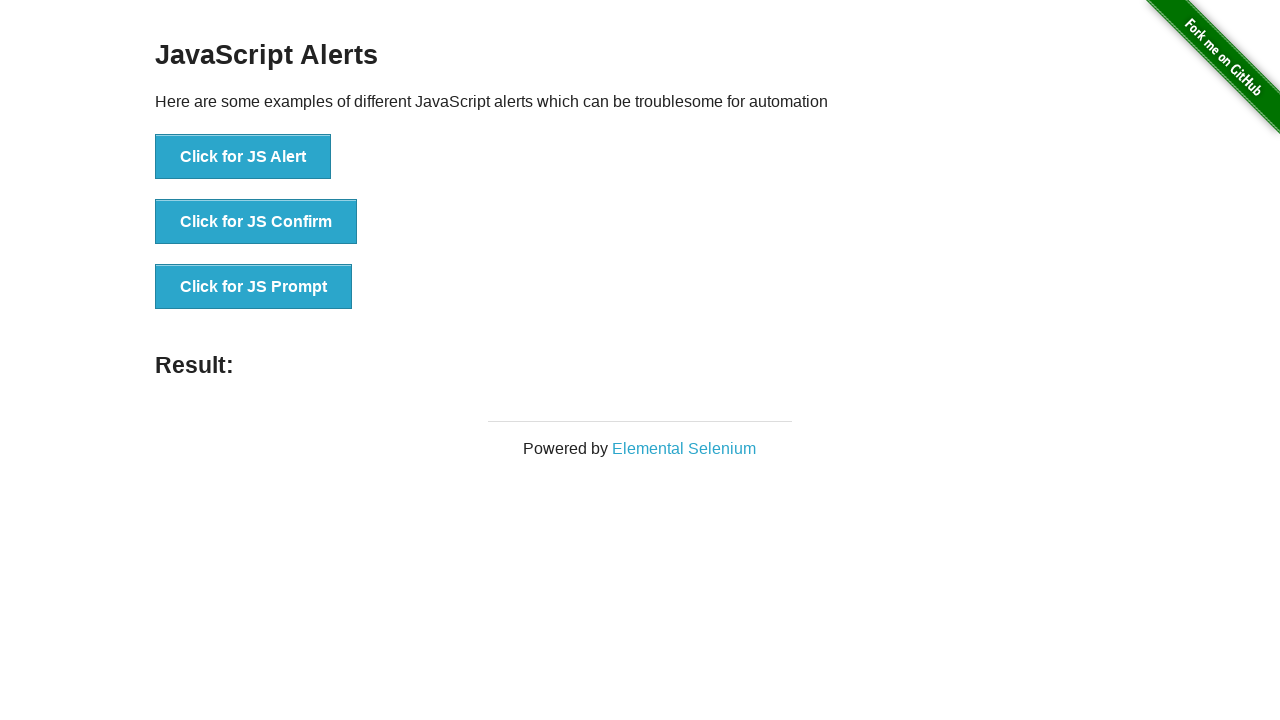

Clicked button to trigger JS Confirm dialog at (256, 222) on xpath=//button[text()='Click for JS Confirm']
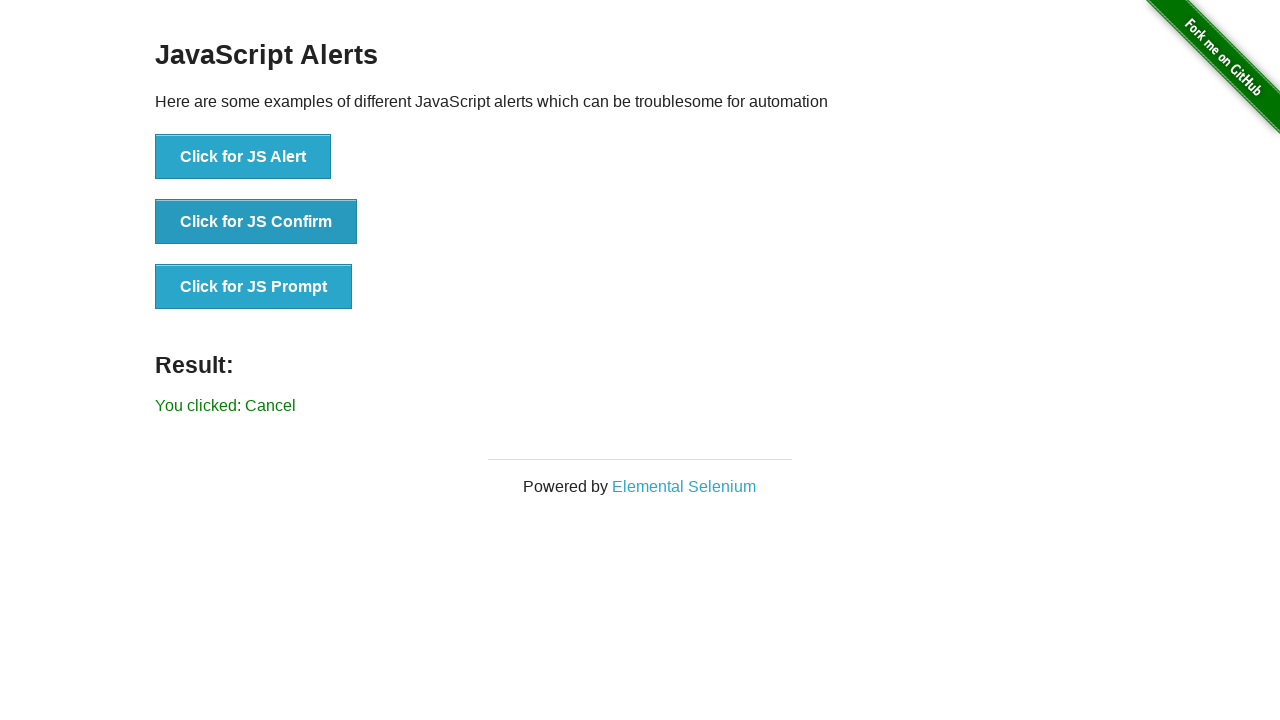

Attached dialog handler to dismiss confirm dialogs
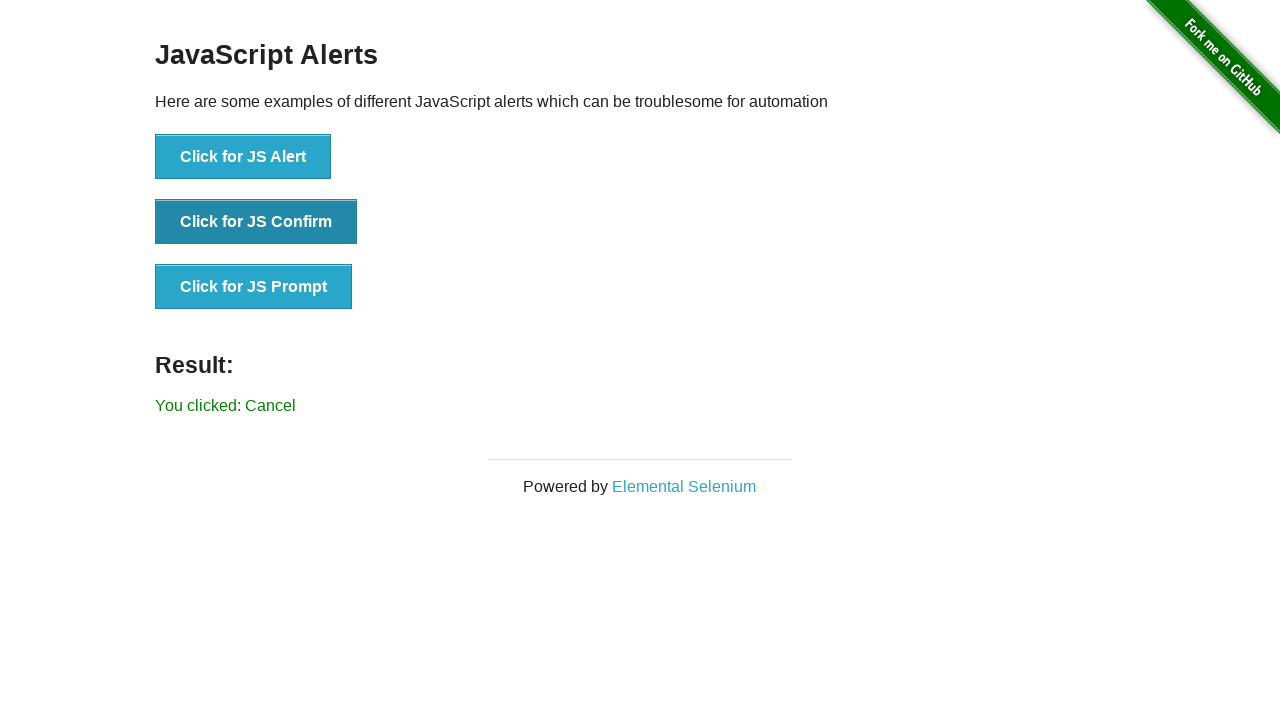

Clicked button to trigger JS Confirm dialog again with handler attached at (256, 222) on xpath=//button[text()='Click for JS Confirm']
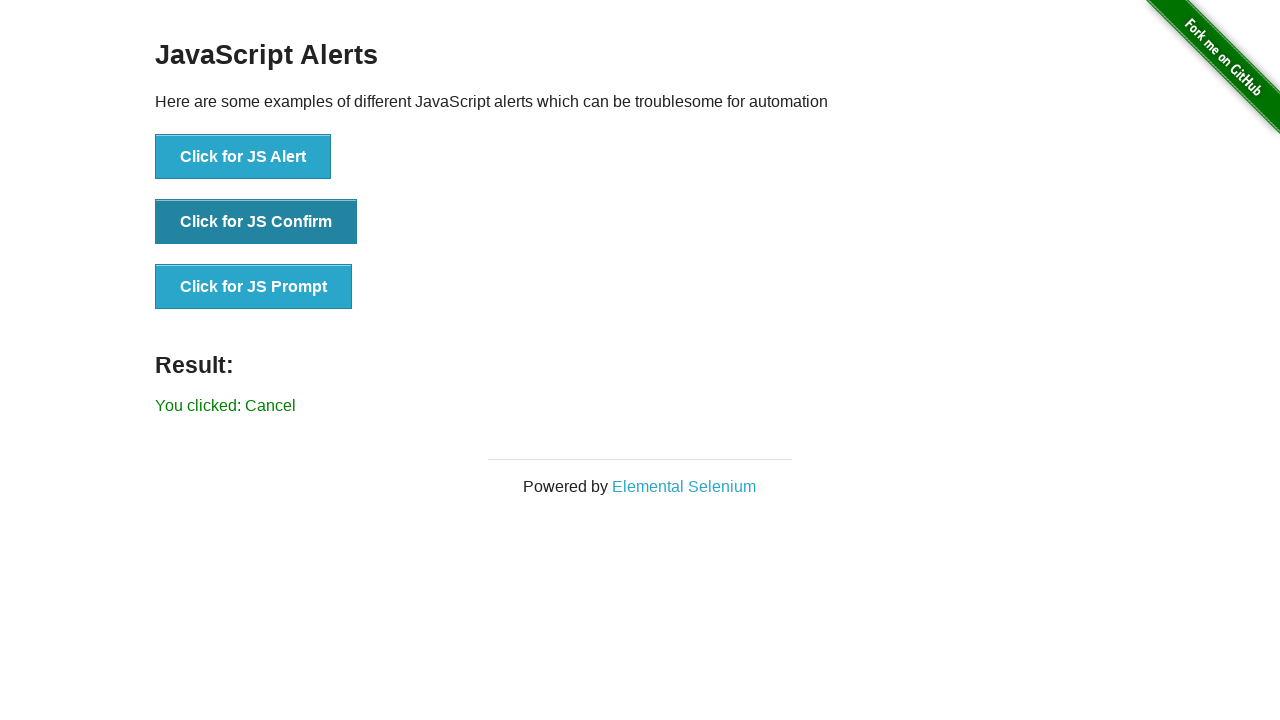

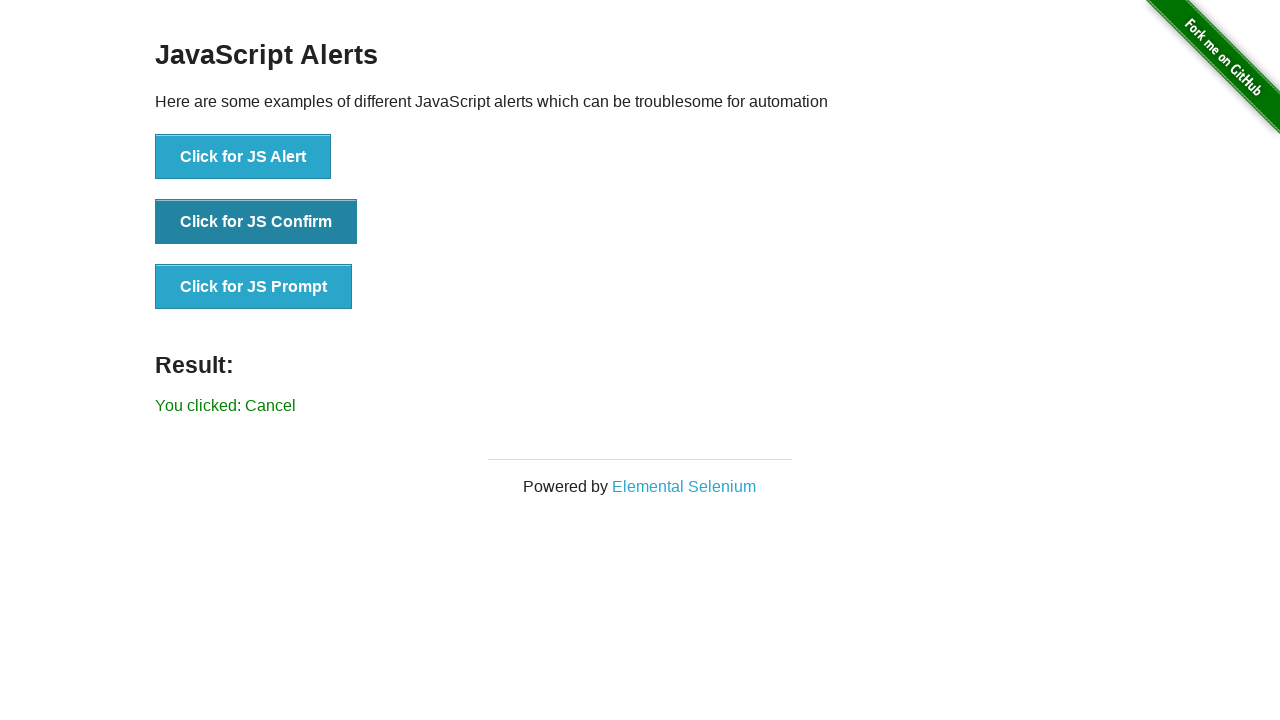